Navigates to Rahul Shetty Academy website and verifies the page loads by checking the title and URL

Starting URL: https://rahulshettyacademy.com/

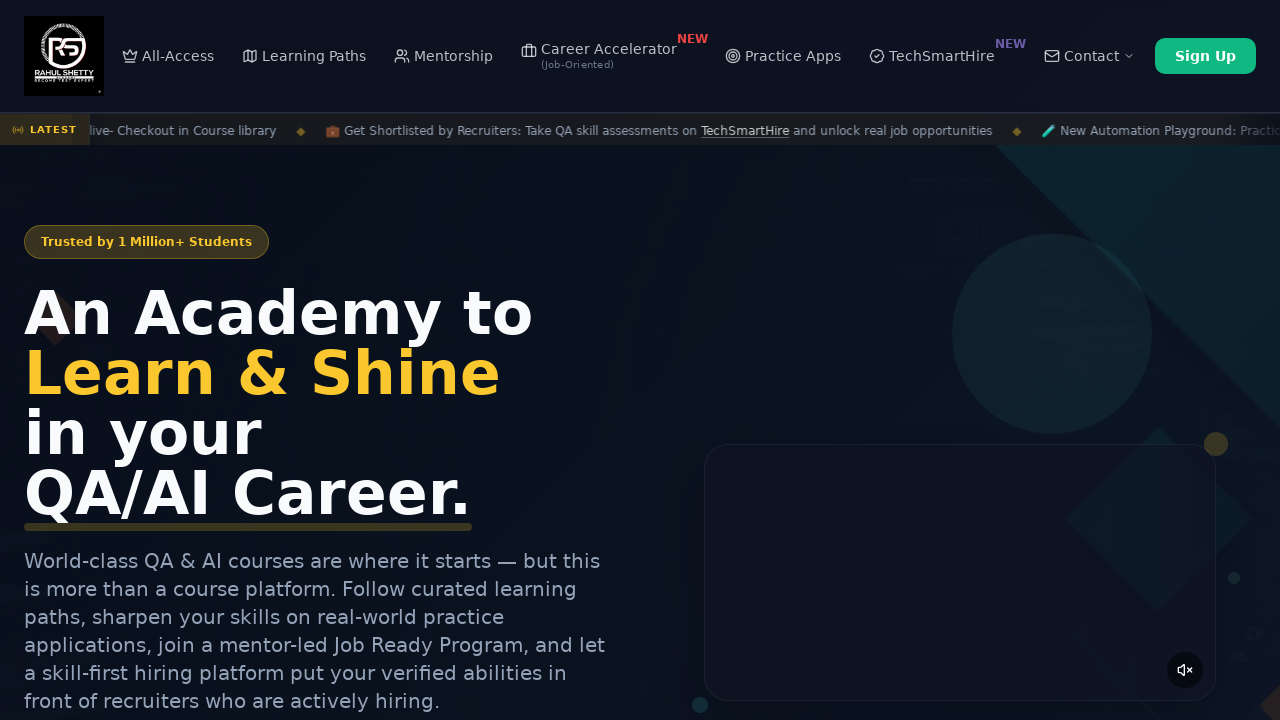

Retrieved page title
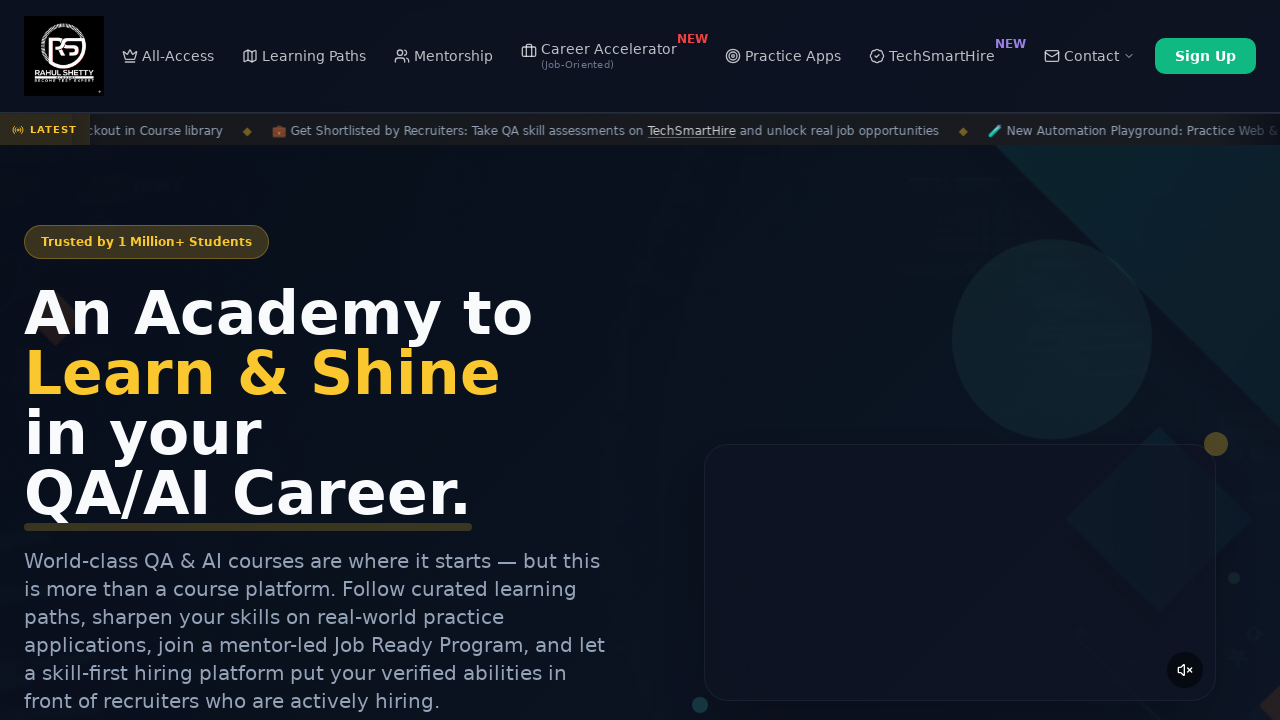

Printed page title to console
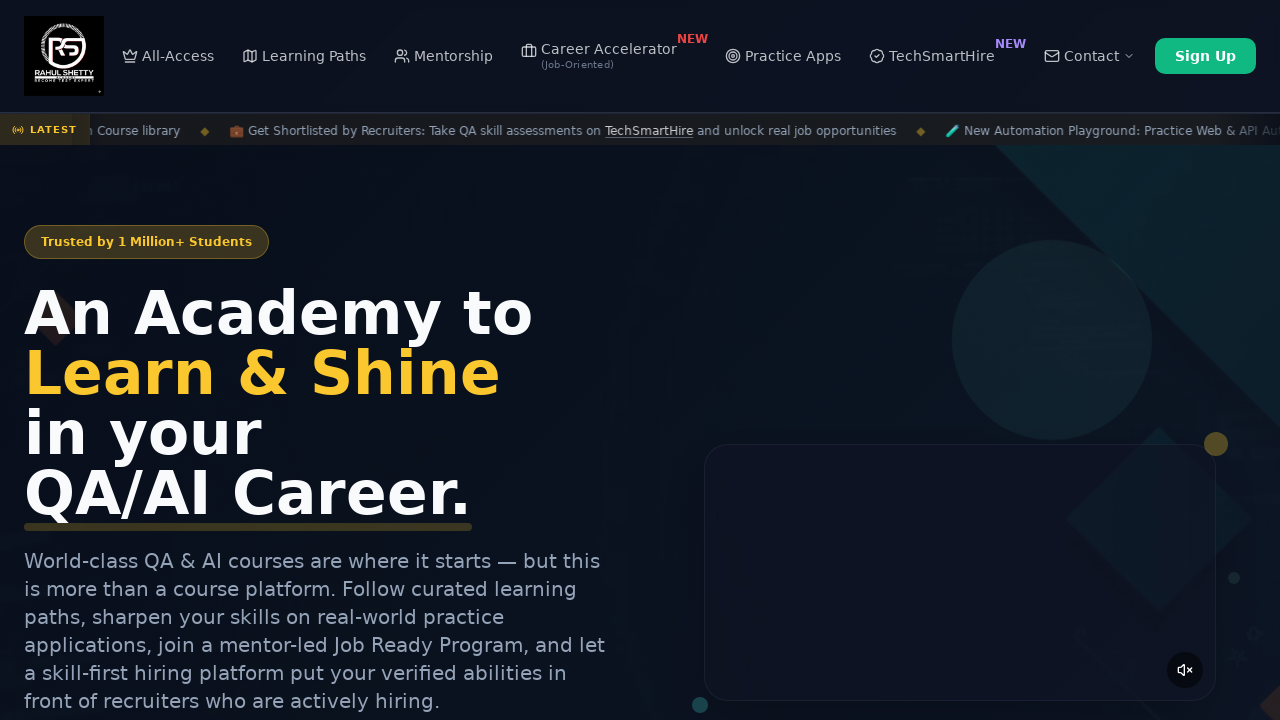

Retrieved current URL
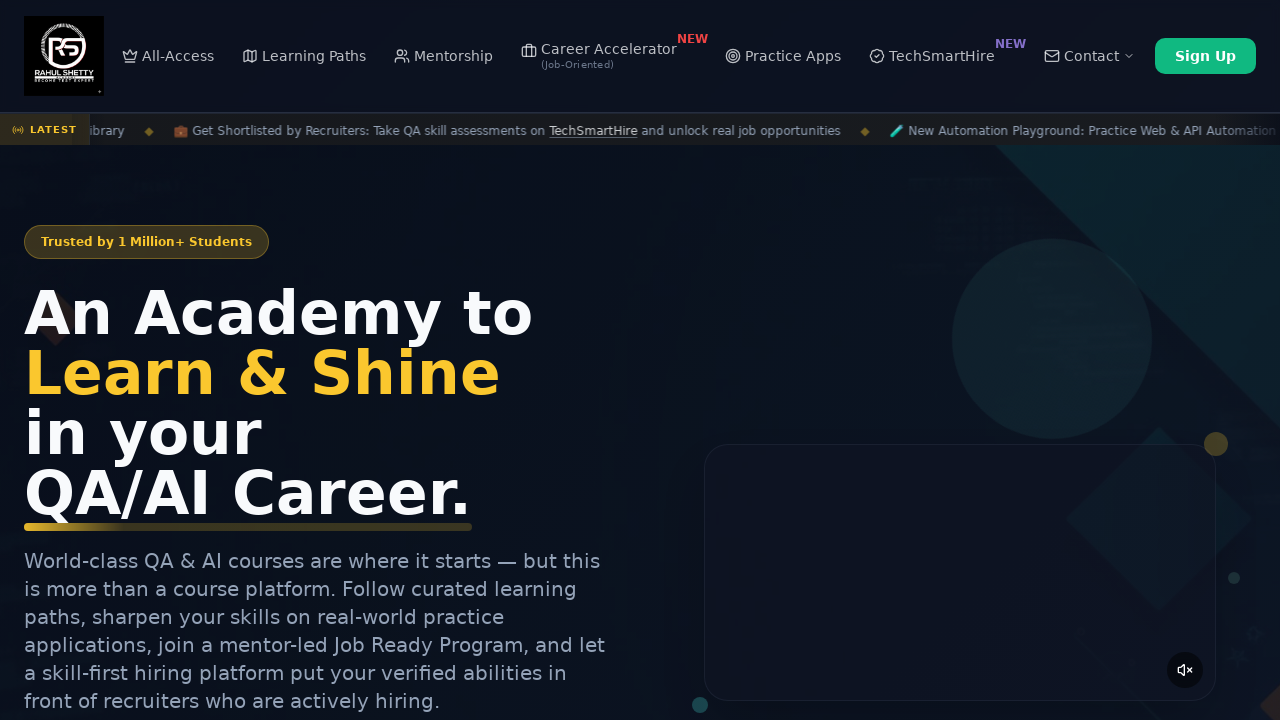

Printed current URL to console
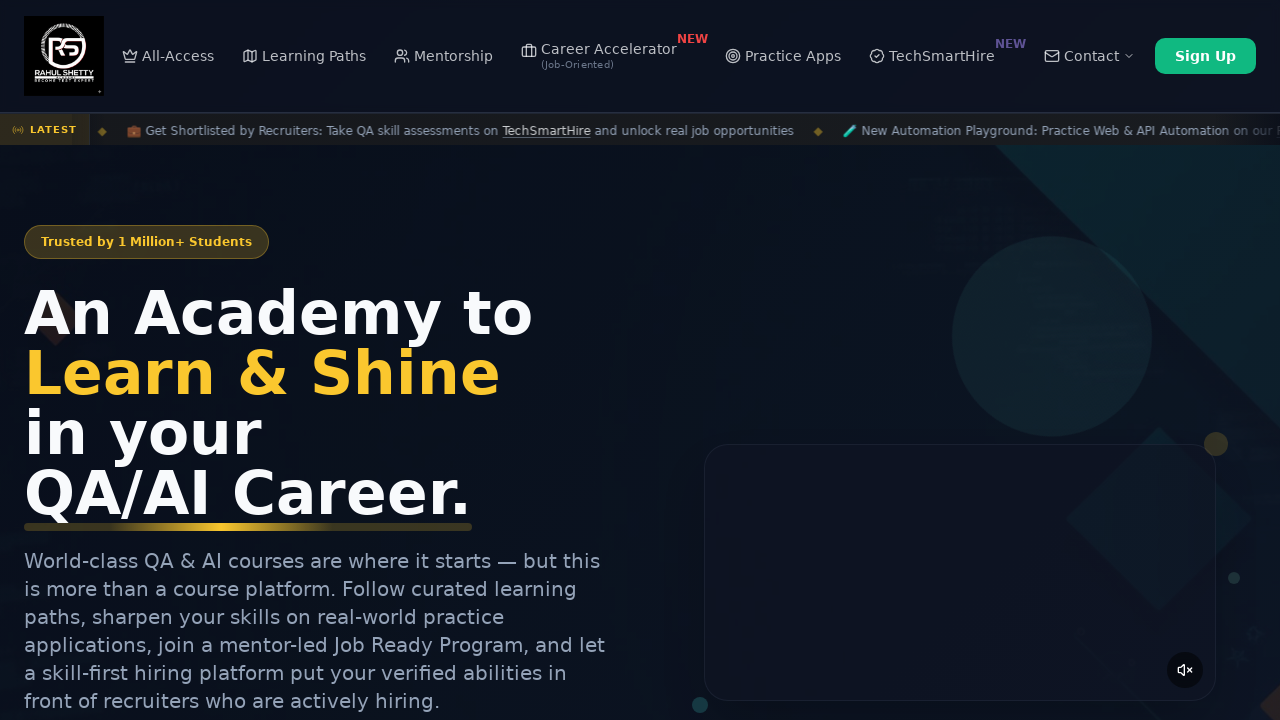

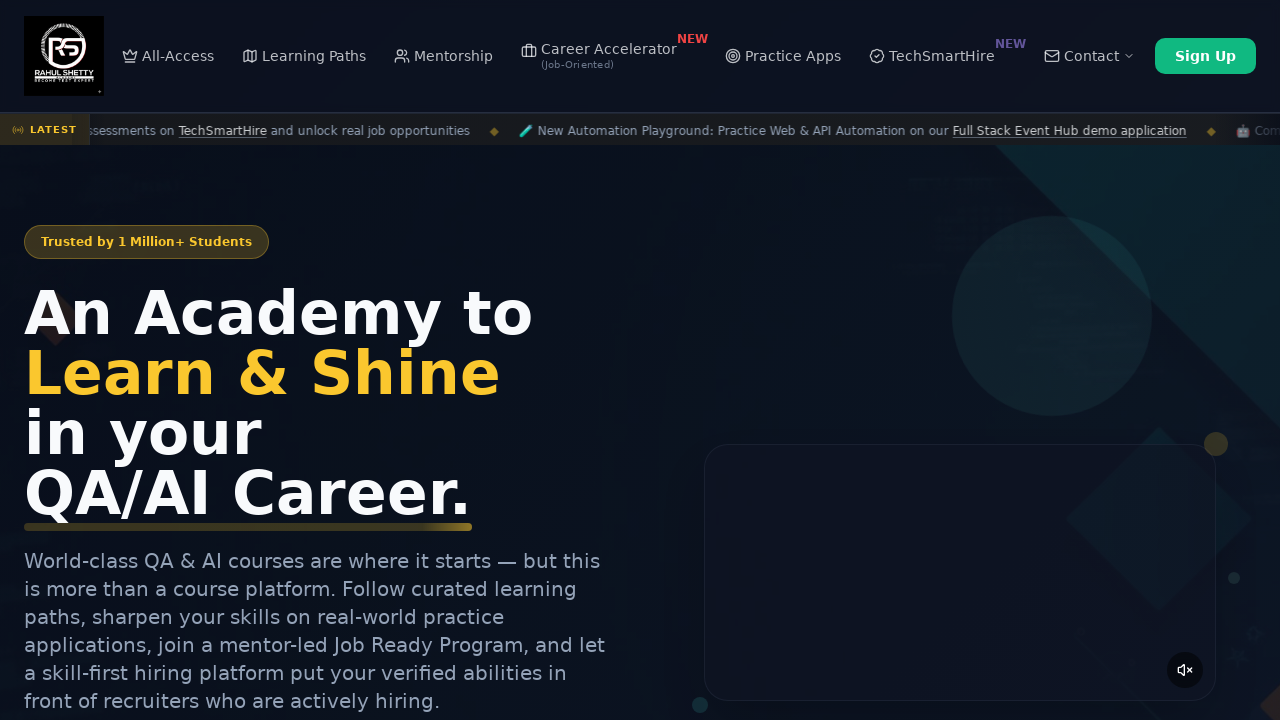